Tests setting content focus to different iframe levels and verifying element visibility within nested iframe structures

Starting URL: https://seleniumbase.io/w3schools/iframes.html

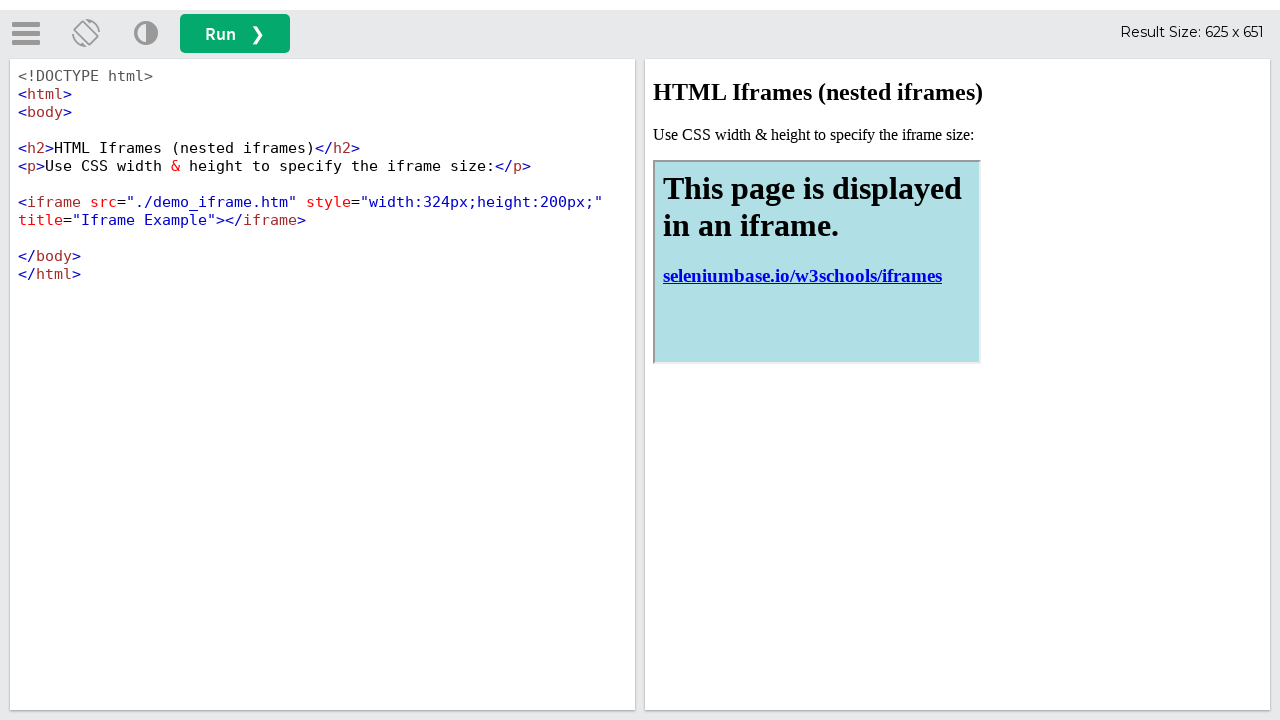

Accessed the first iframe (iframeResult) using frame_locator
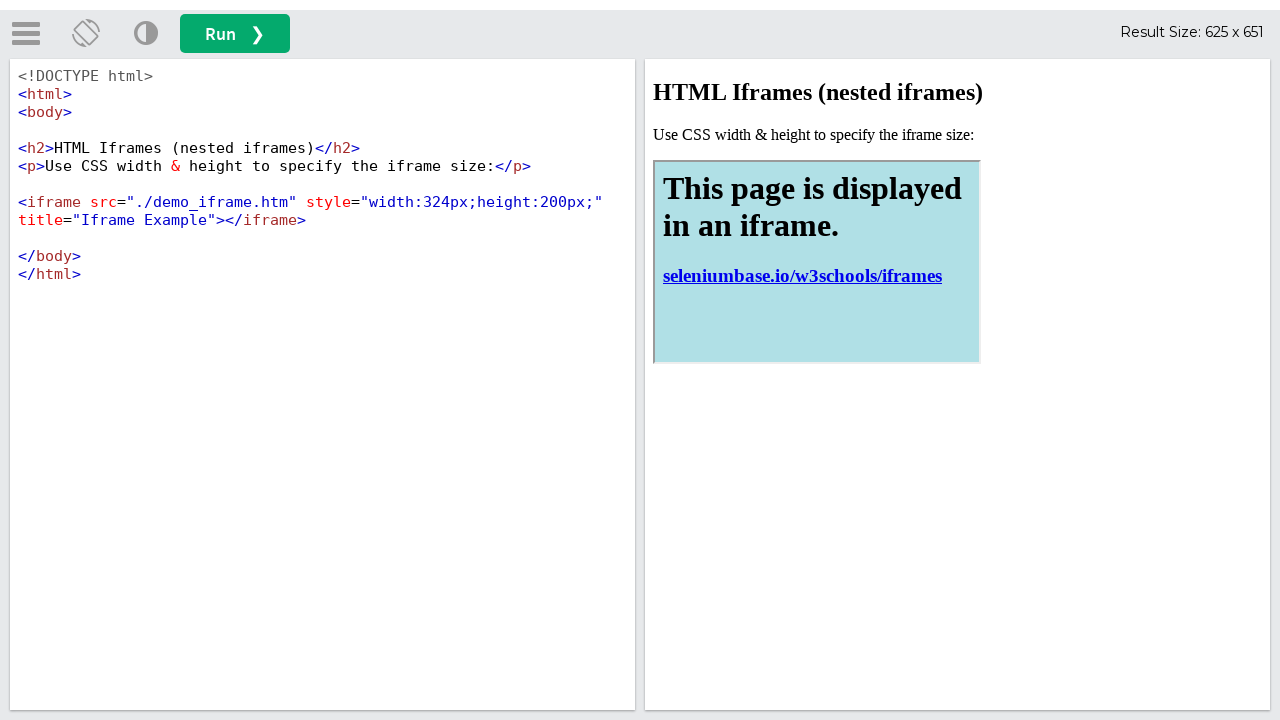

Verified nested iframe element is visible in the first iframe
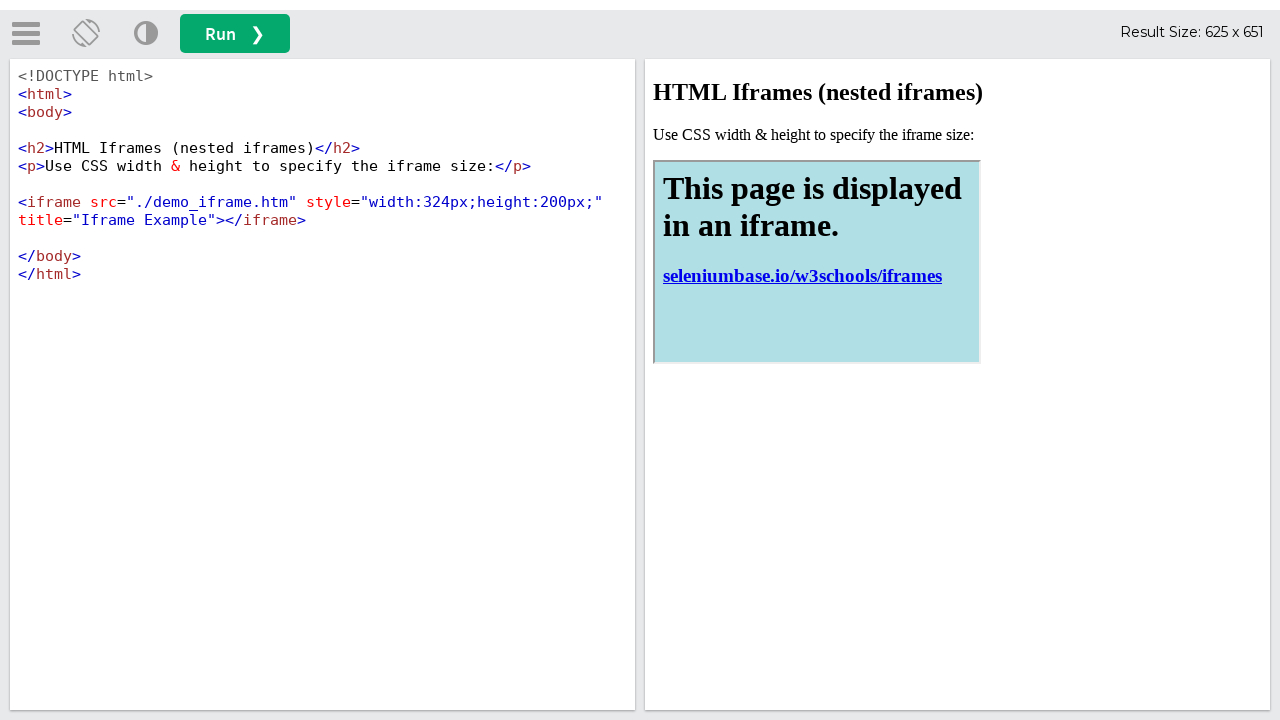

Accessed the nested iframe from within iframeResult
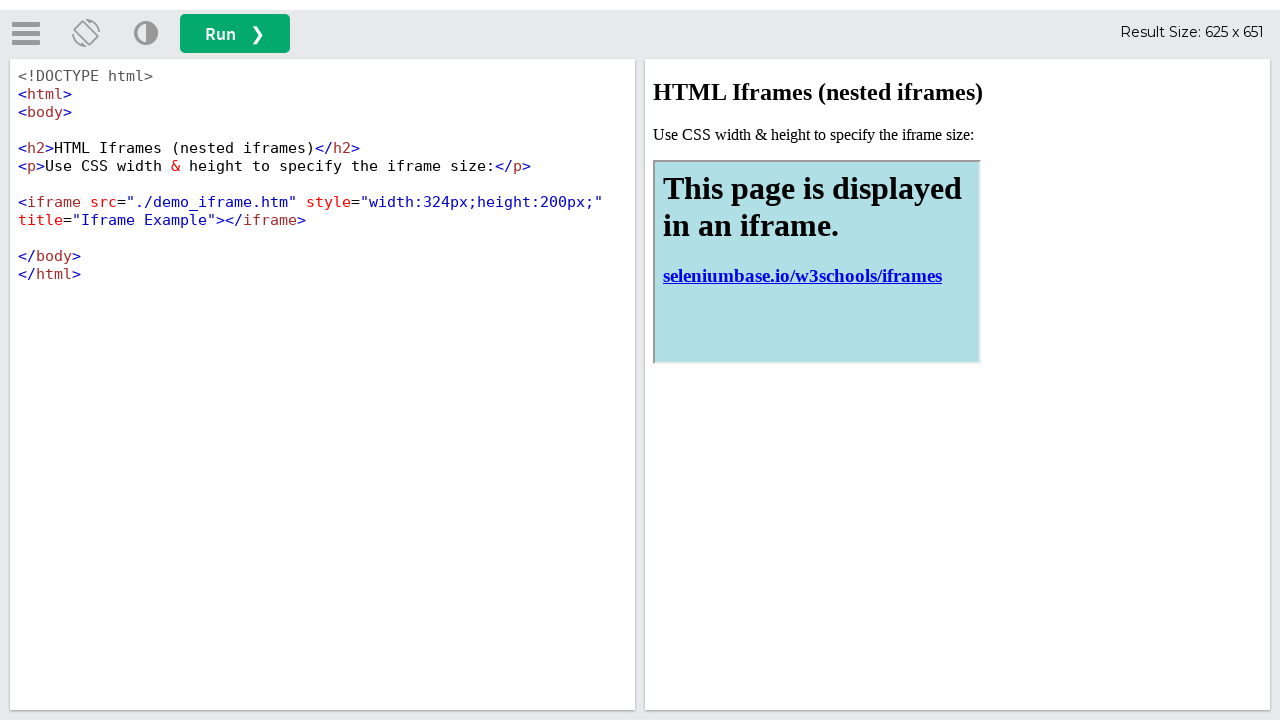

Verified body element is present in nested iframe
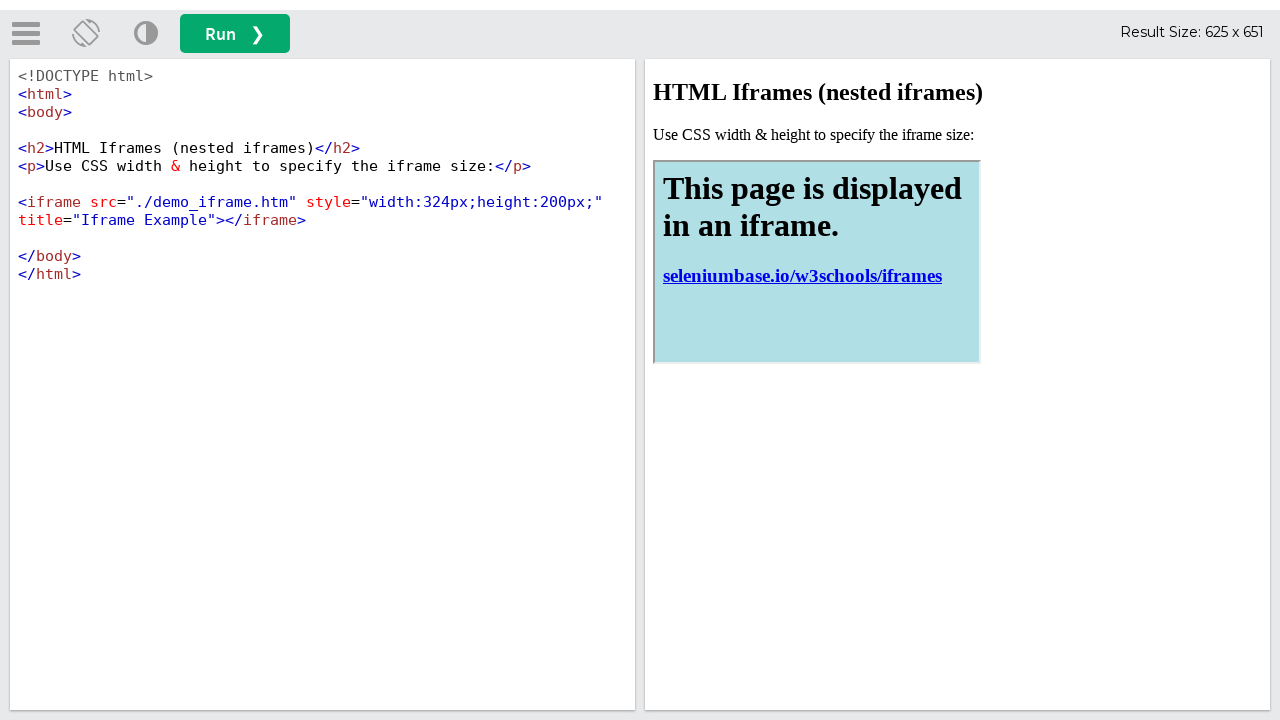

Clicked the run button to re-execute iframe content at (235, 34) on button#runbtn
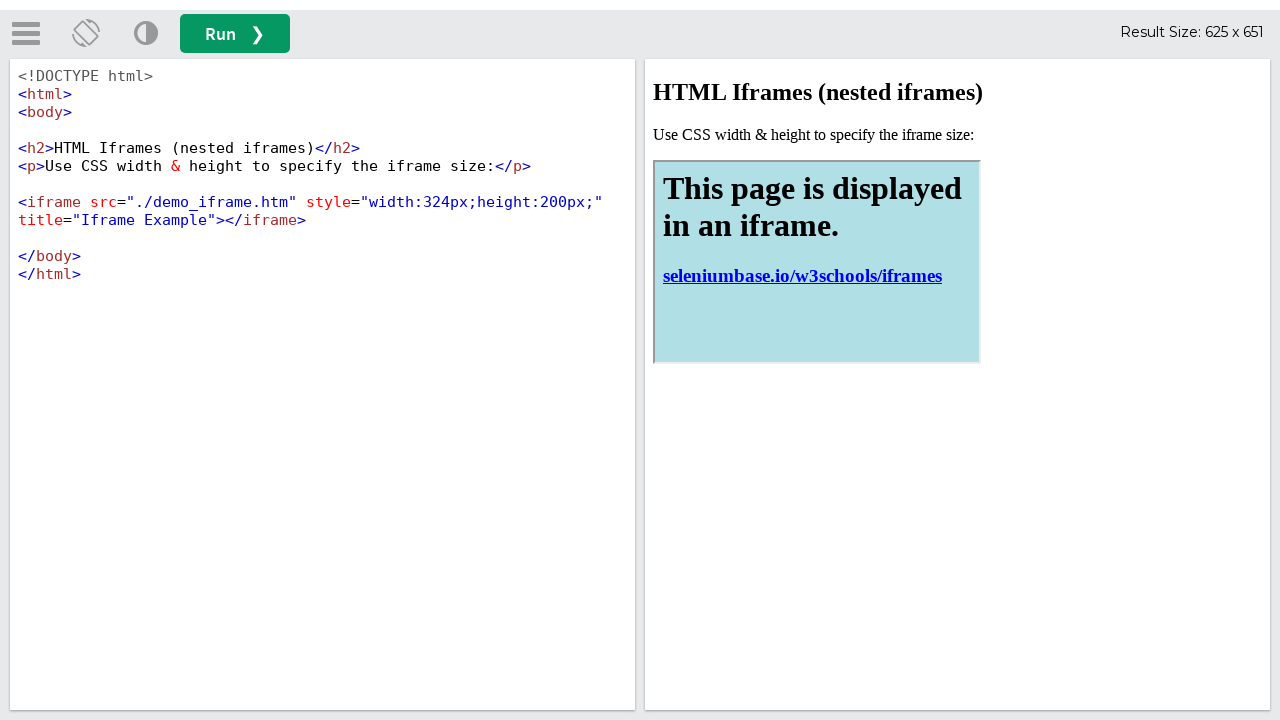

Verified that iframeResult element is visible after clicking run button
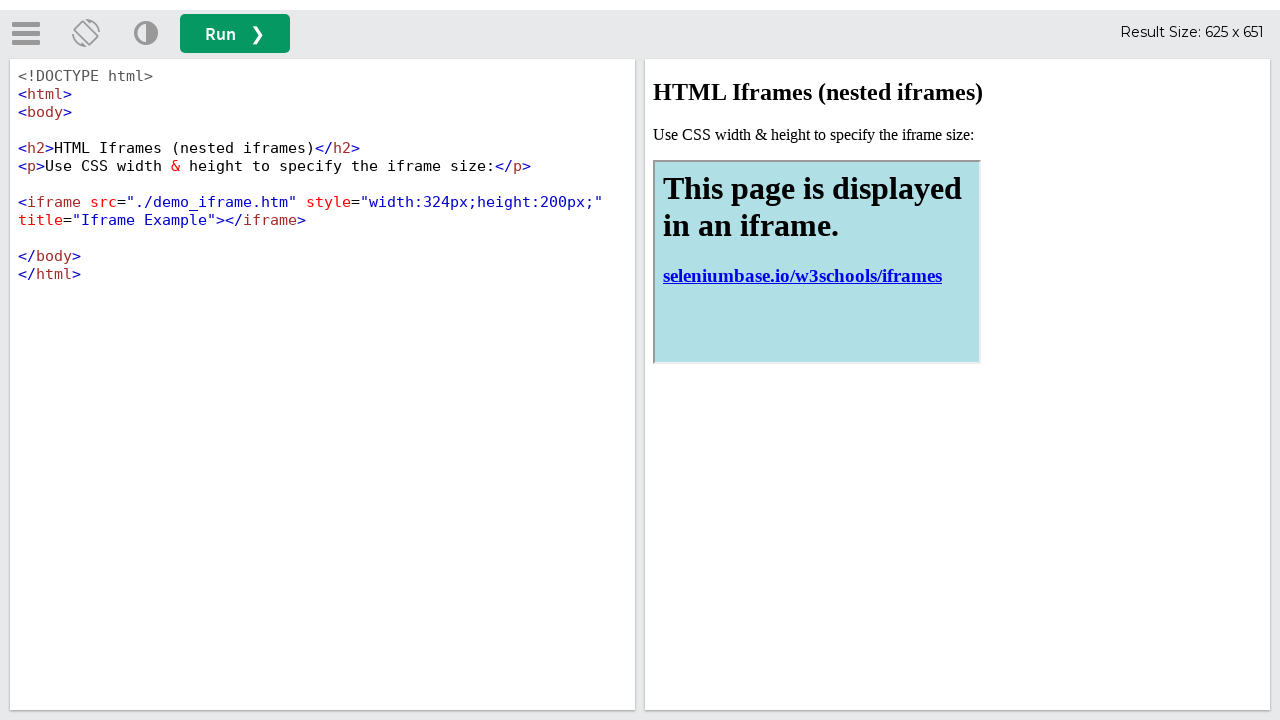

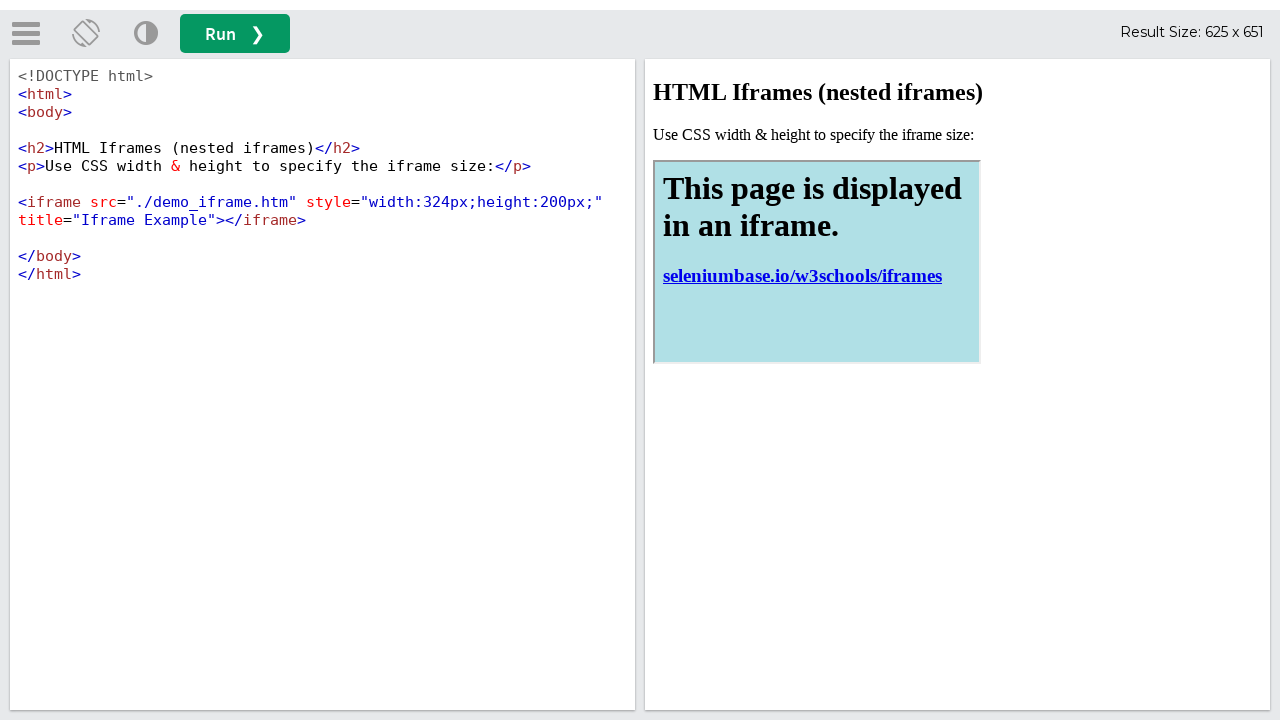